Tests navigation to the offline page by navigating directly to the offline URL

Starting URL: https://atlas-proof-messenger.vercel.app

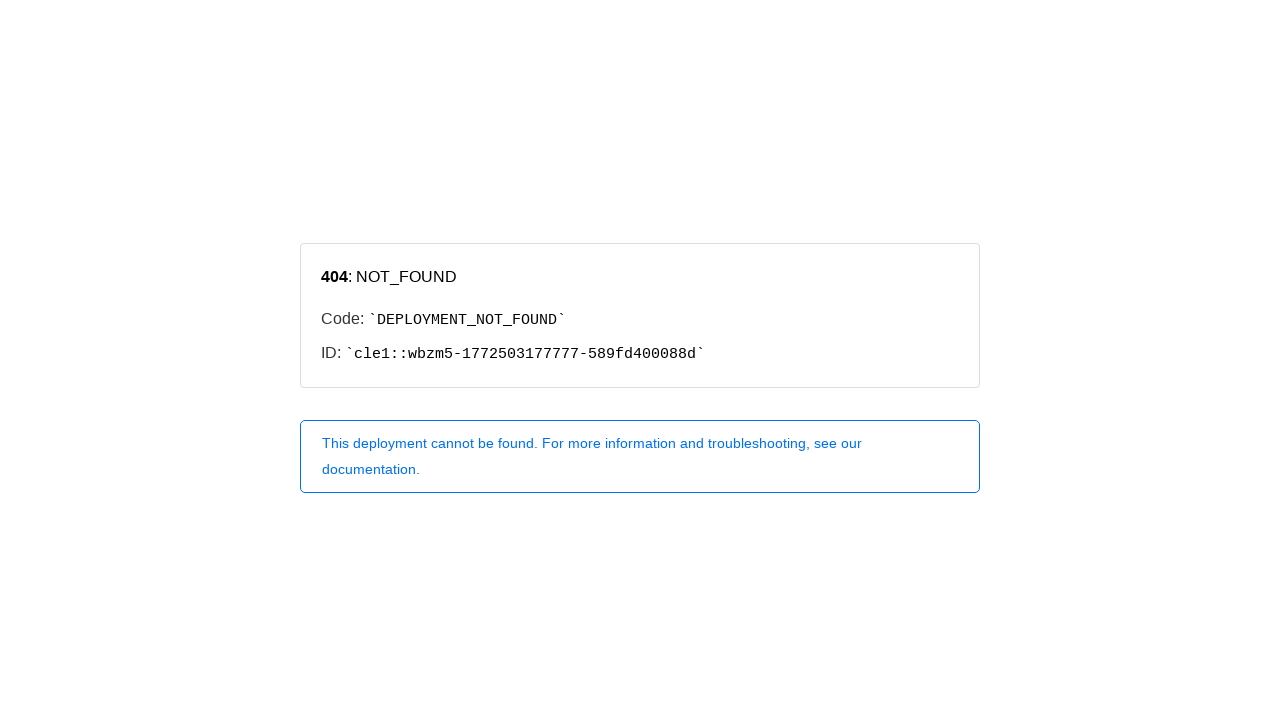

Navigated to offline page at https://atlas-proof-messenger.vercel.app/offline
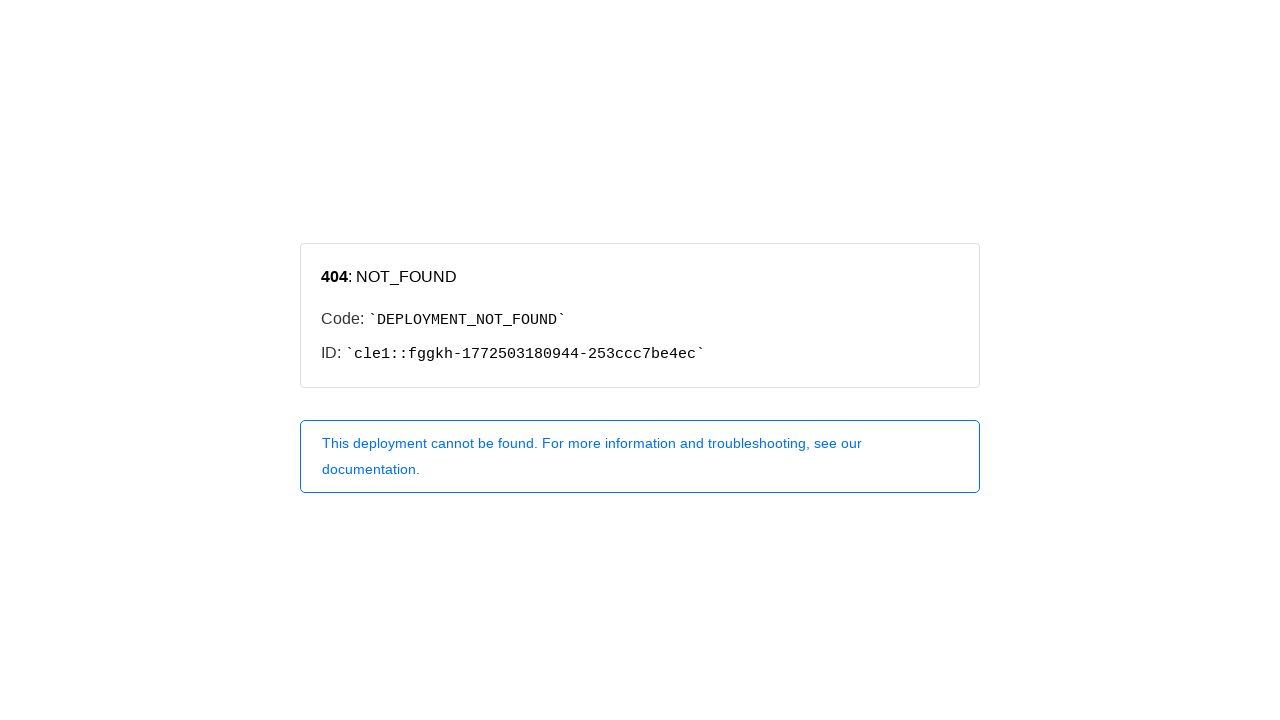

Offline page DOM content loaded
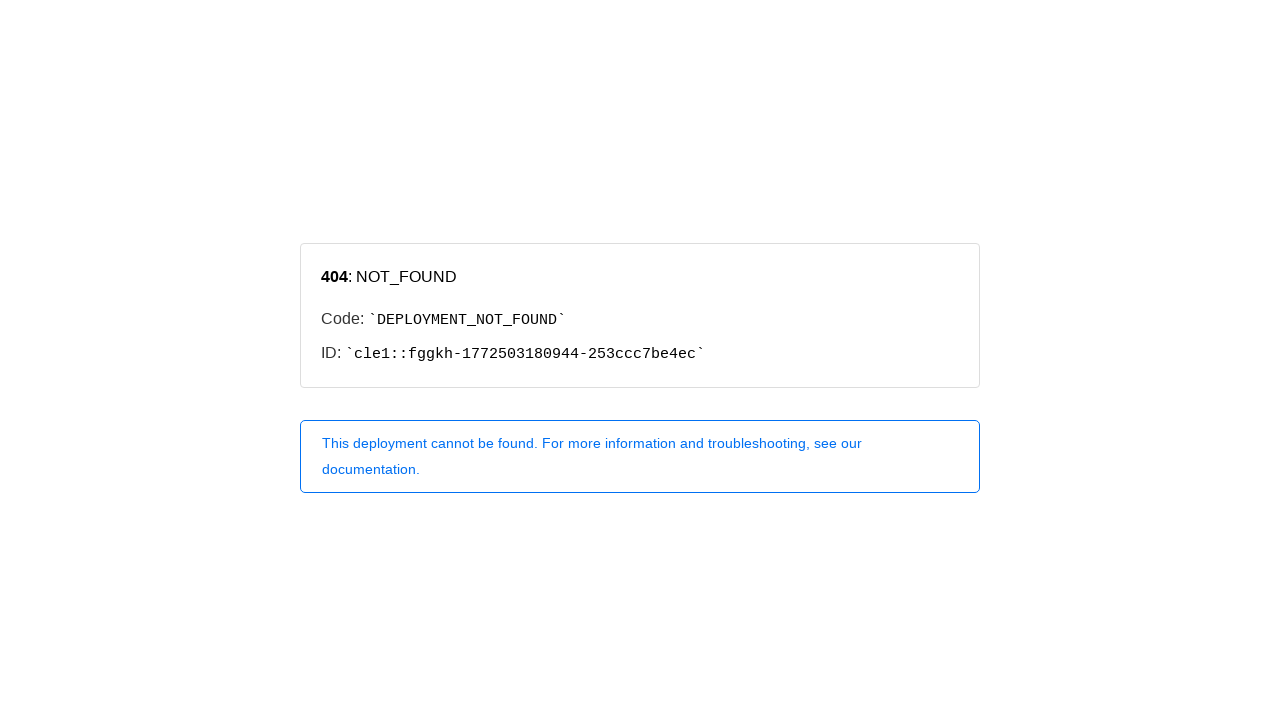

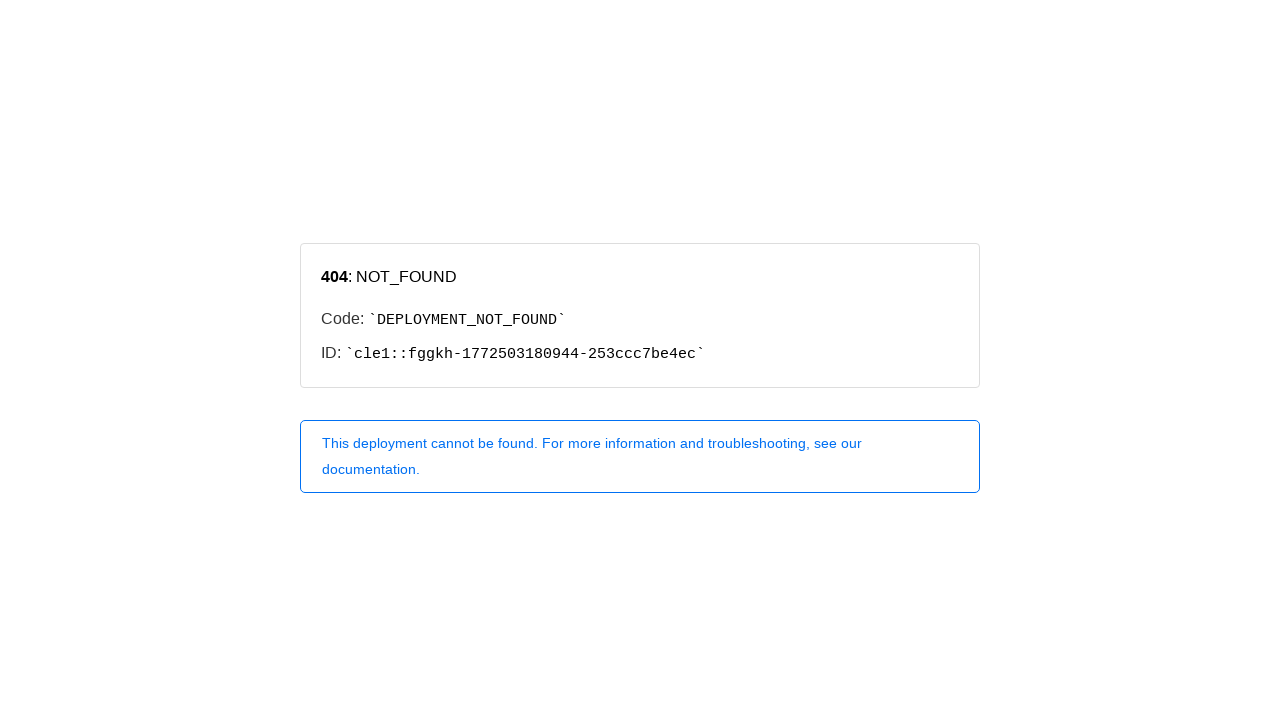